Tests JavaScript confirm dialog by clicking a button that triggers a confirm dialog and dismissing it

Starting URL: https://the-internet.herokuapp.com/javascript_alerts

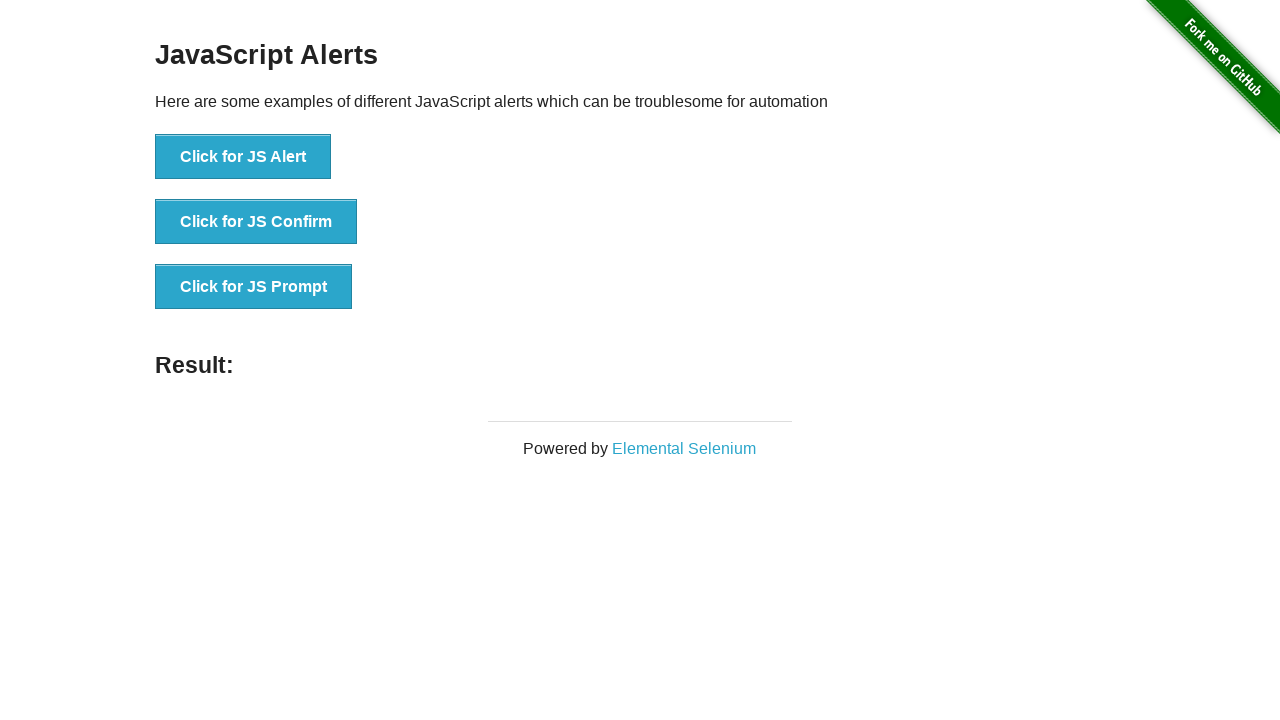

Set up dialog handler to dismiss confirm dialogs
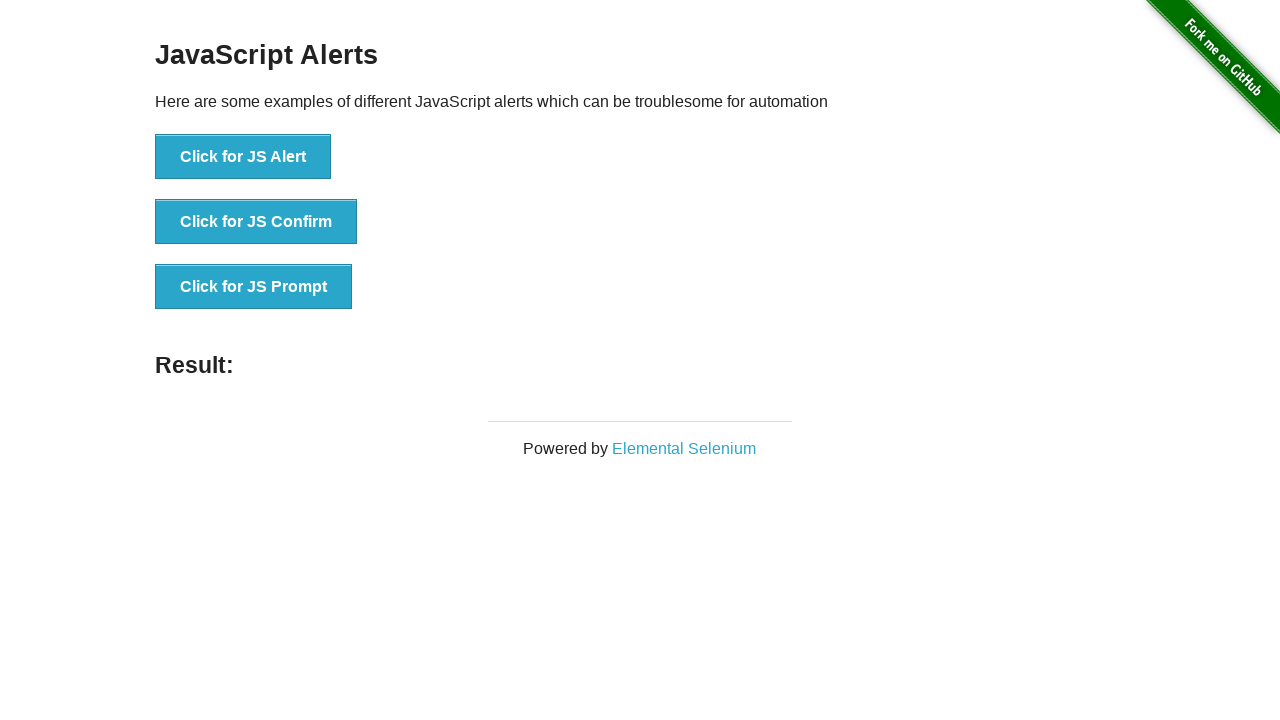

Clicked button to trigger JavaScript confirm dialog at (256, 222) on button[onclick='jsConfirm()']
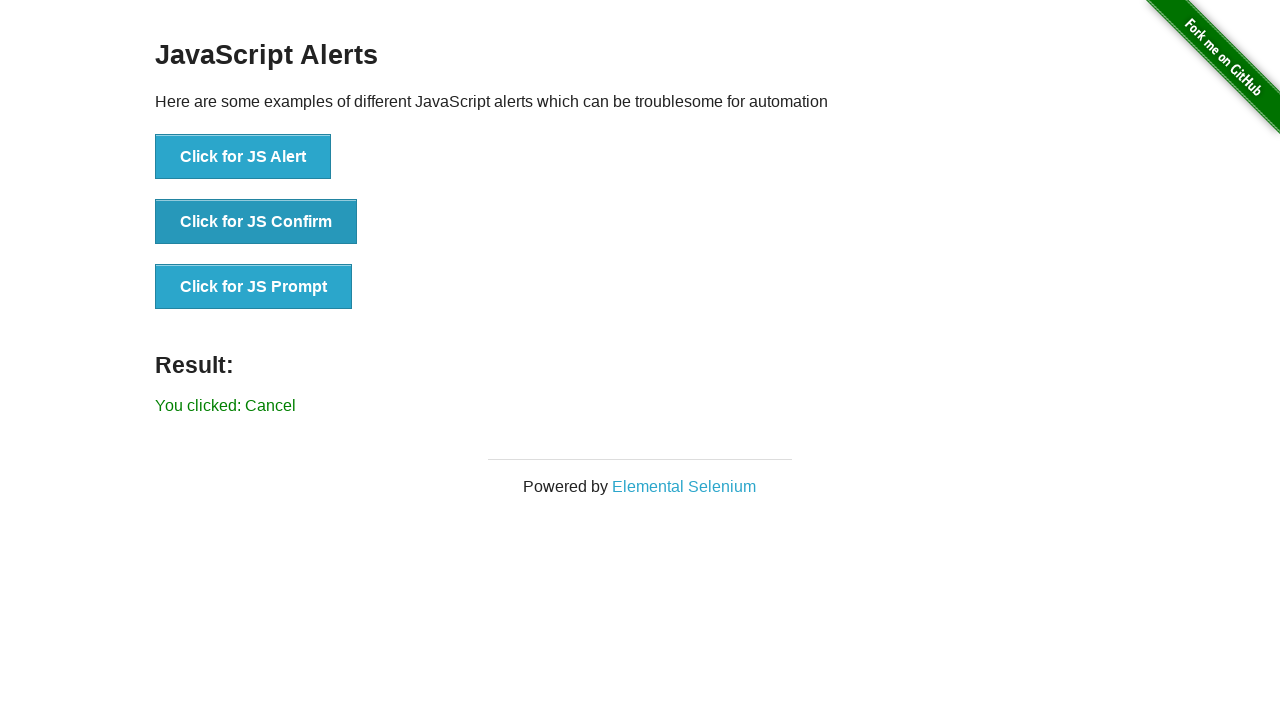

Result element loaded after dismissing confirm dialog
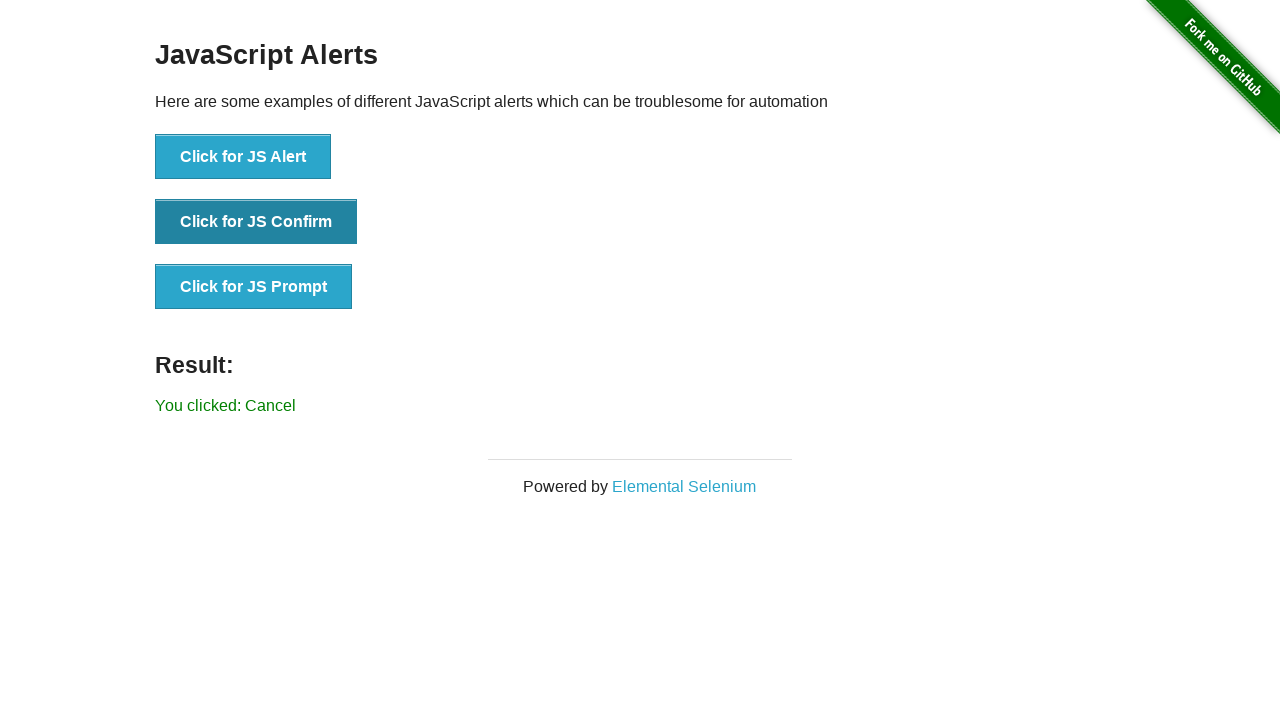

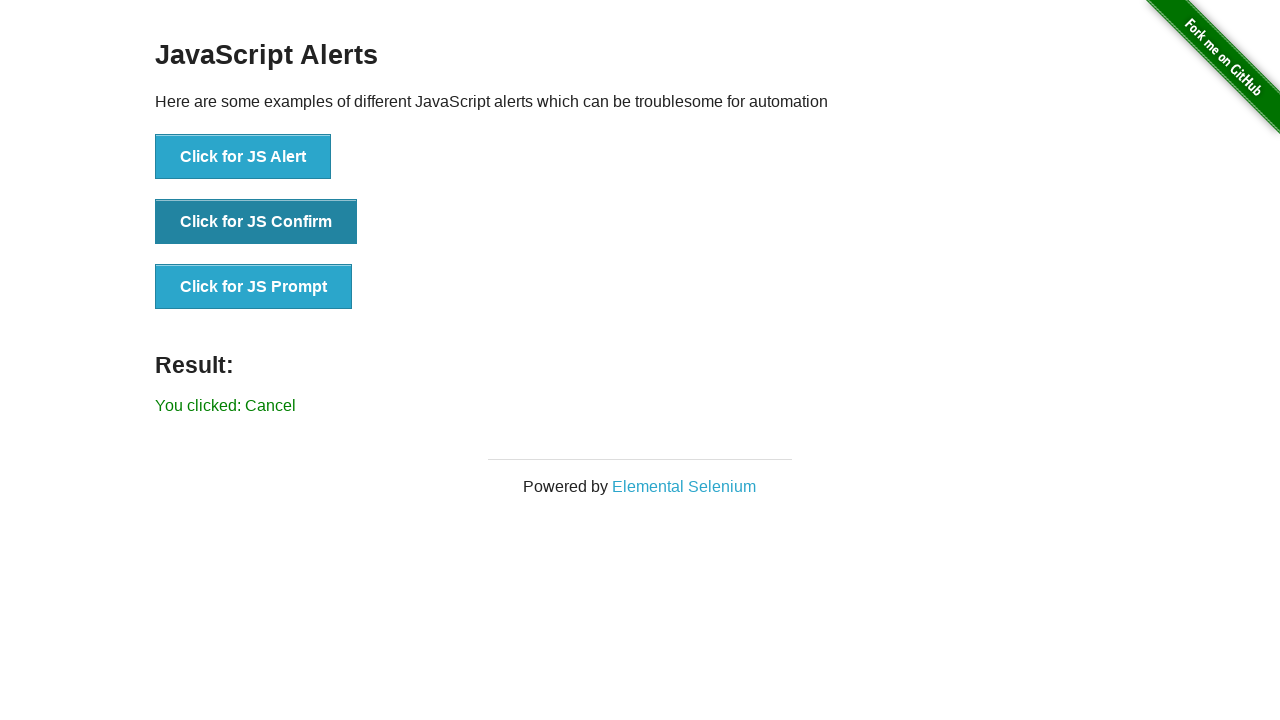